Tests confirmation alert functionality by clicking a button to trigger a confirmation dialog, verifying the alert text, and accepting it

Starting URL: https://training-support.net/webelements/alerts

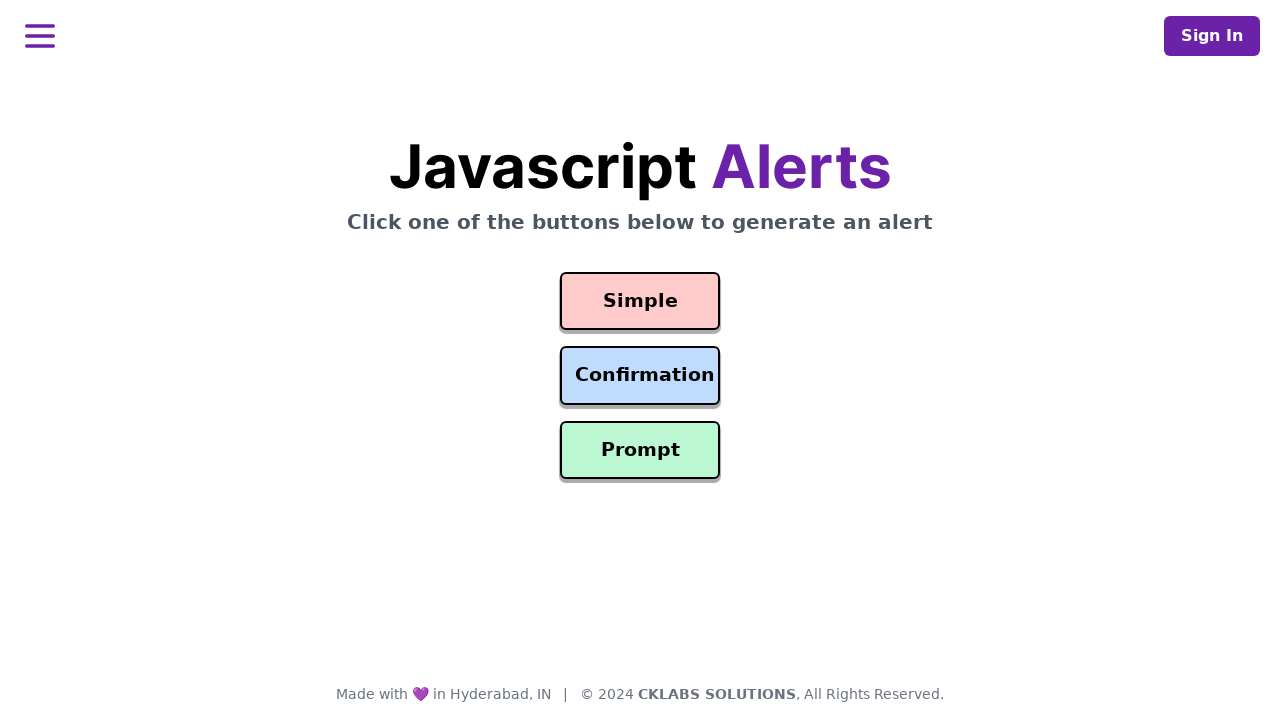

Clicked confirmation alert button at (640, 376) on #confirmation
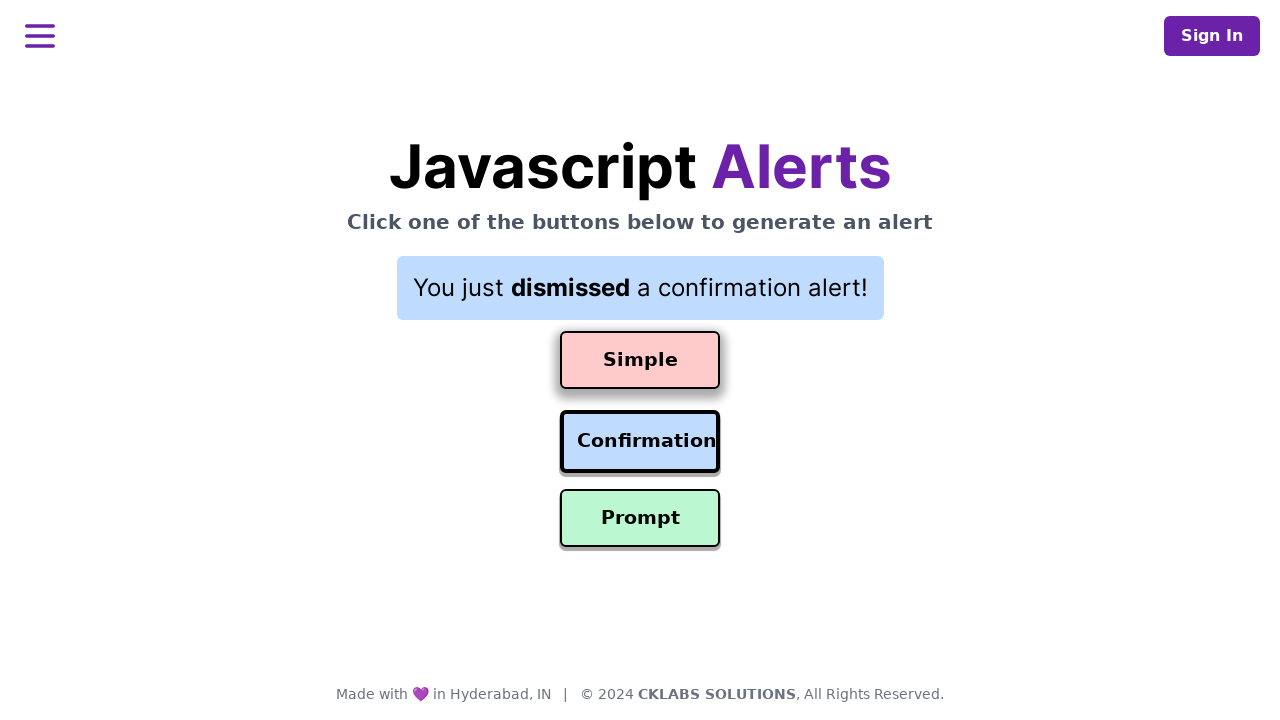

Set up dialog handler to accept confirmation alert
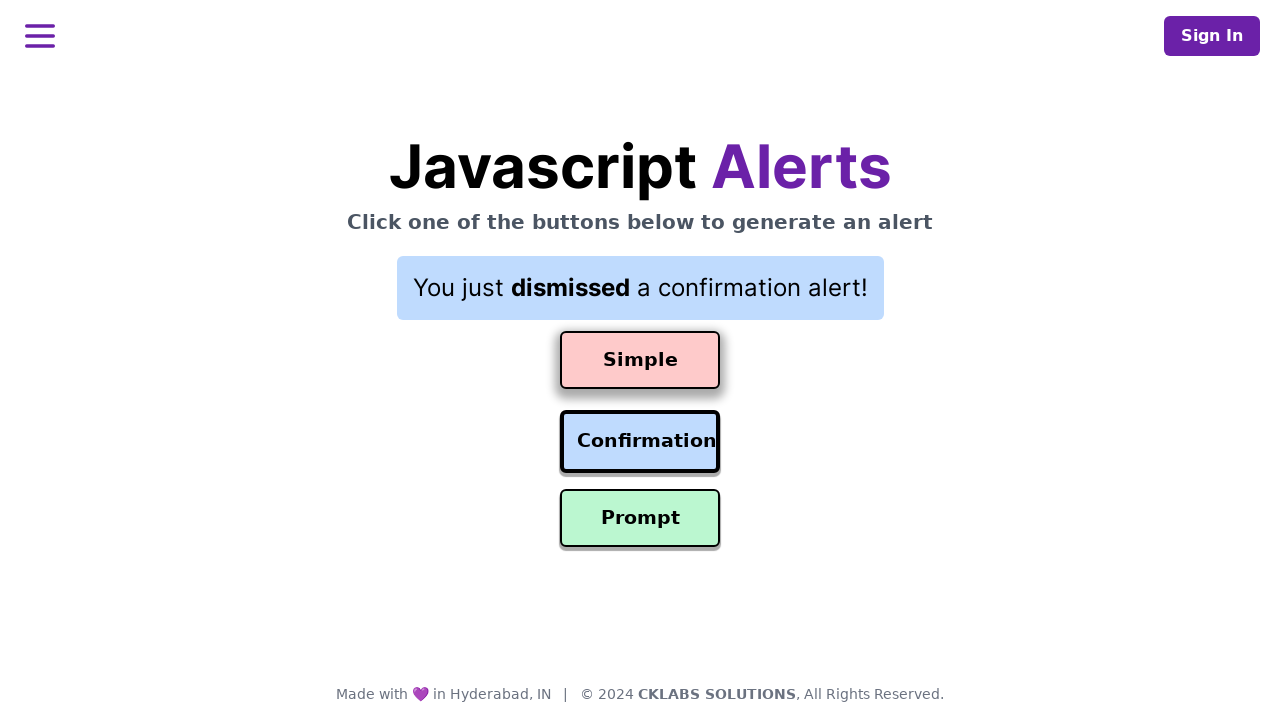

Waited for alert to be processed
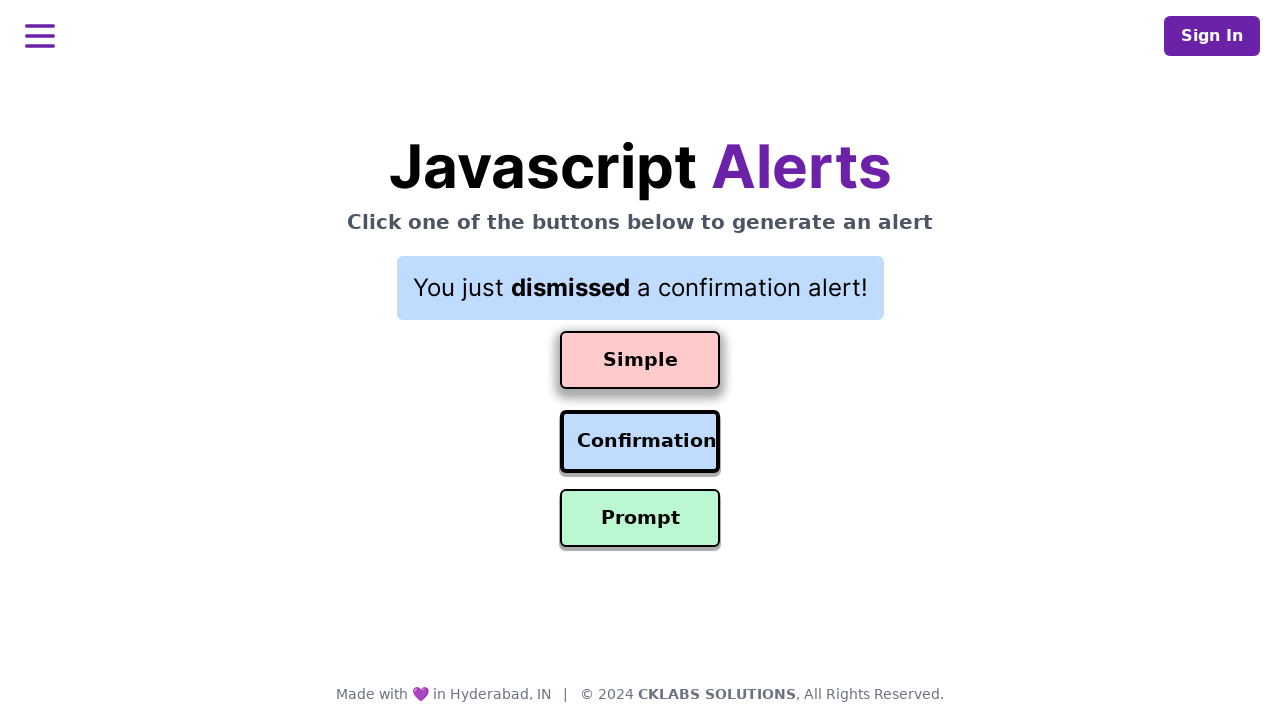

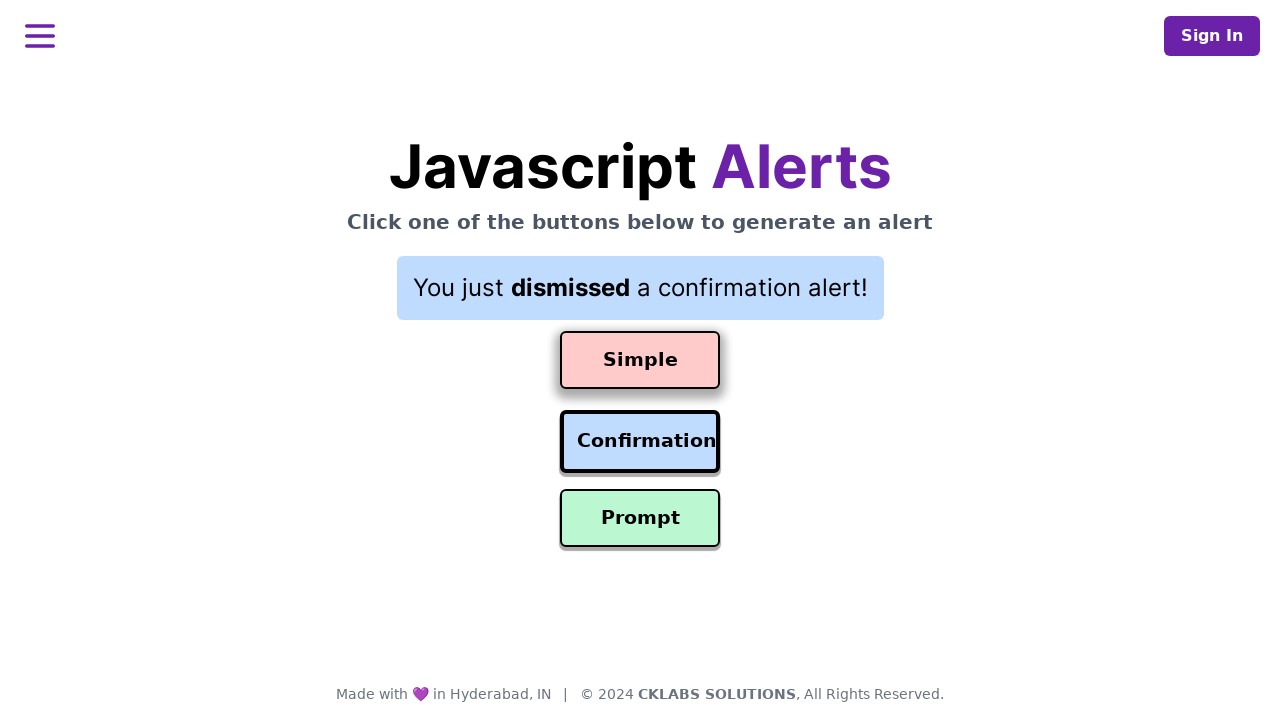